Tests alert popup functionality by navigating through links, triggering a prompt alert, entering text, and accepting it

Starting URL: https://skpatro.github.io/demo/links/

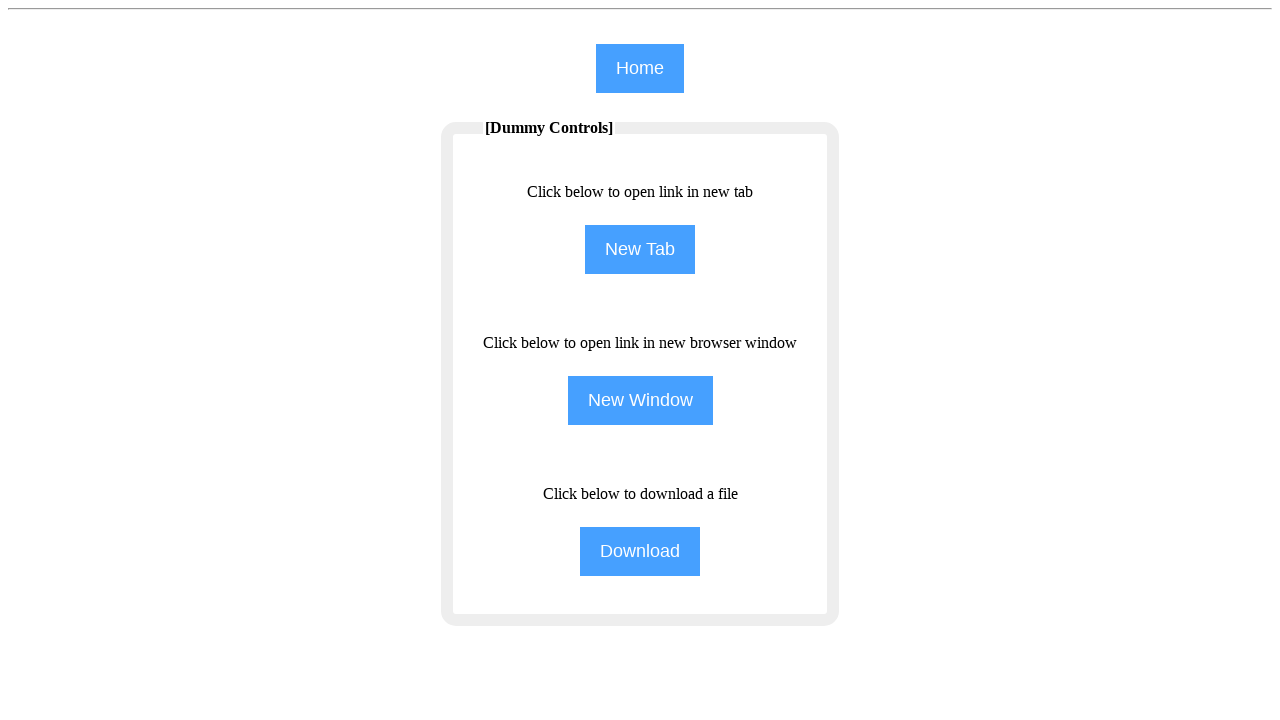

Clicked home button at (640, 68) on input[name='home']
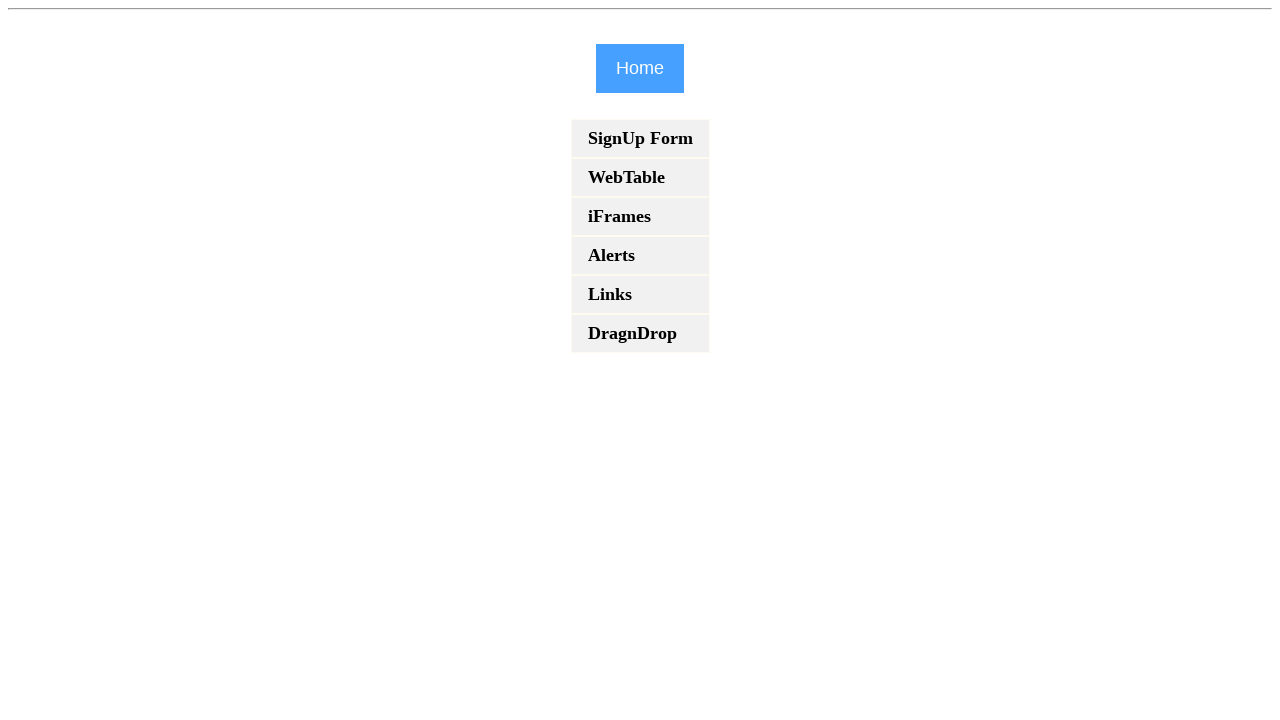

Clicked Alerts link at (640, 256) on a:text('Alerts')
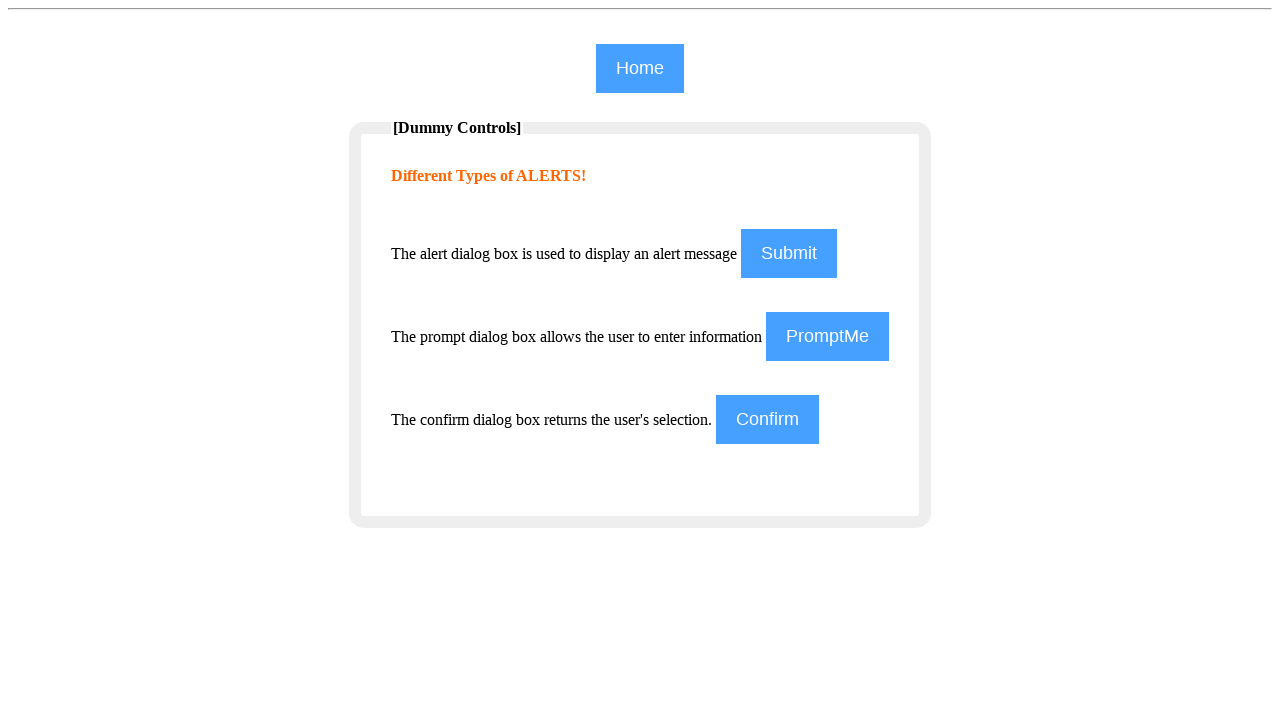

Clicked prompt button to trigger alert at (828, 336) on input#prompt
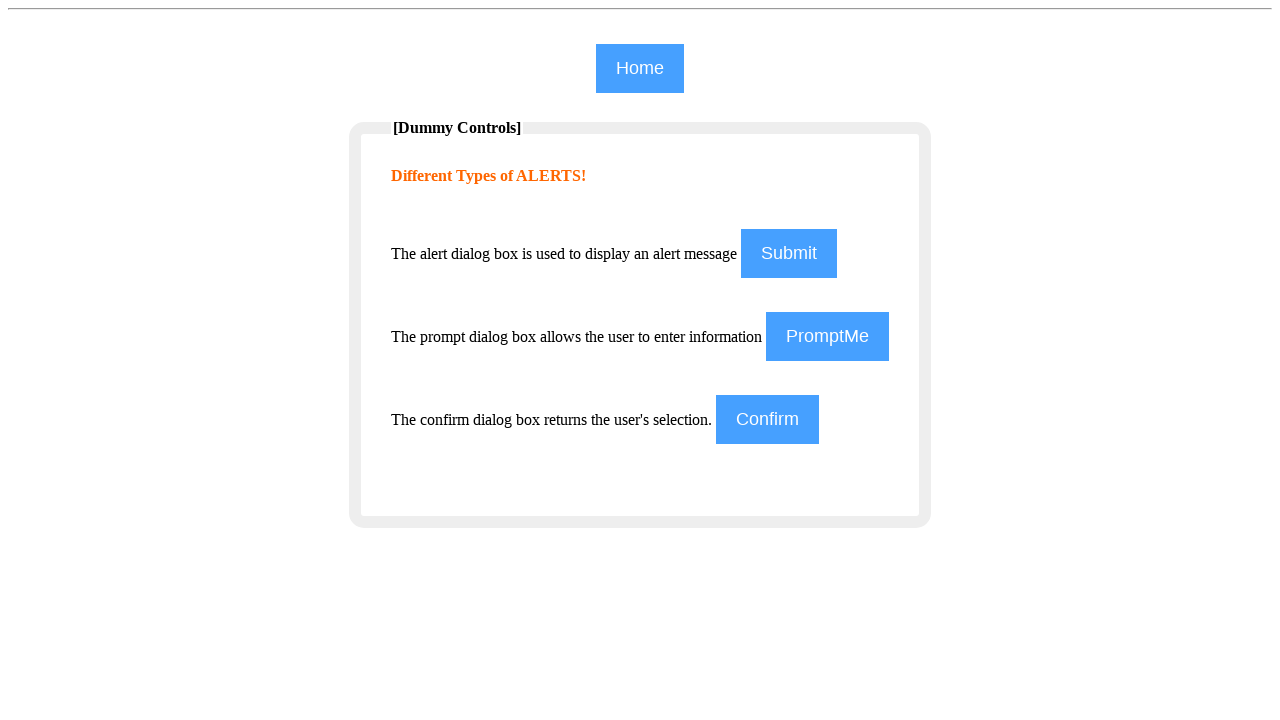

Set up dialog handler to accept prompt with text 'abcd'
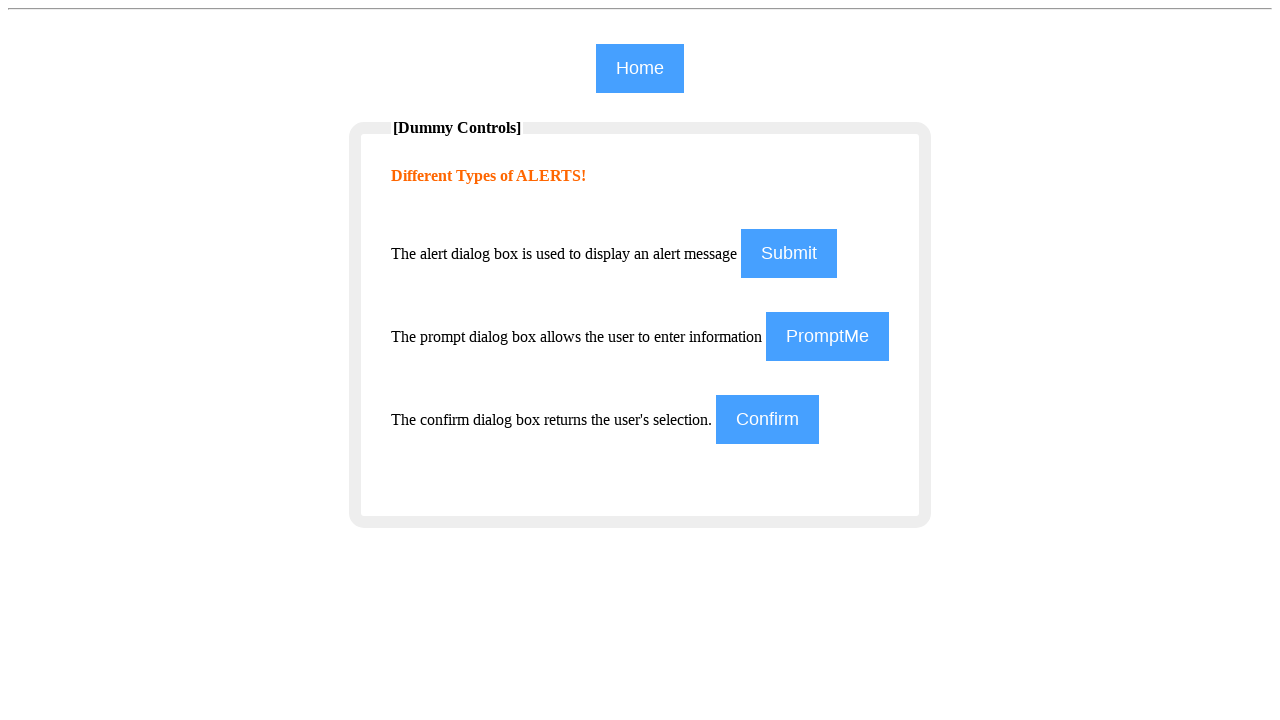

Clicked prompt button again to trigger alert and accept with text 'abcd' at (828, 336) on input#prompt
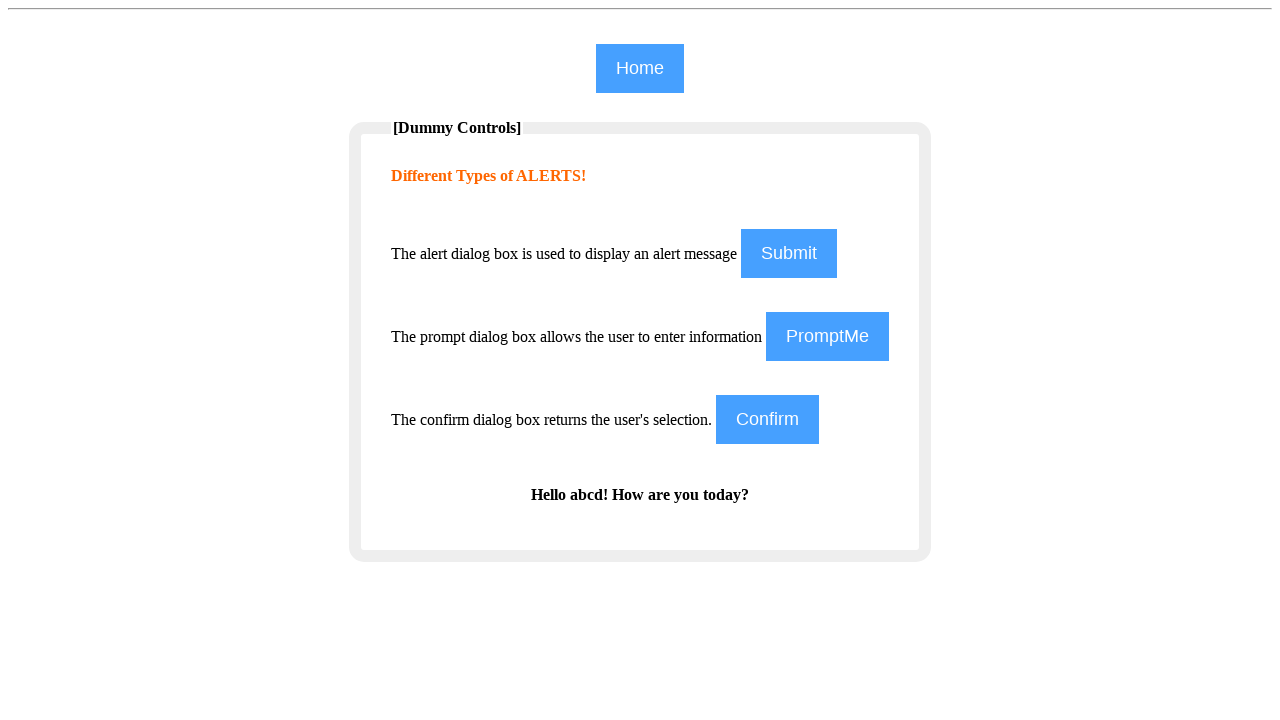

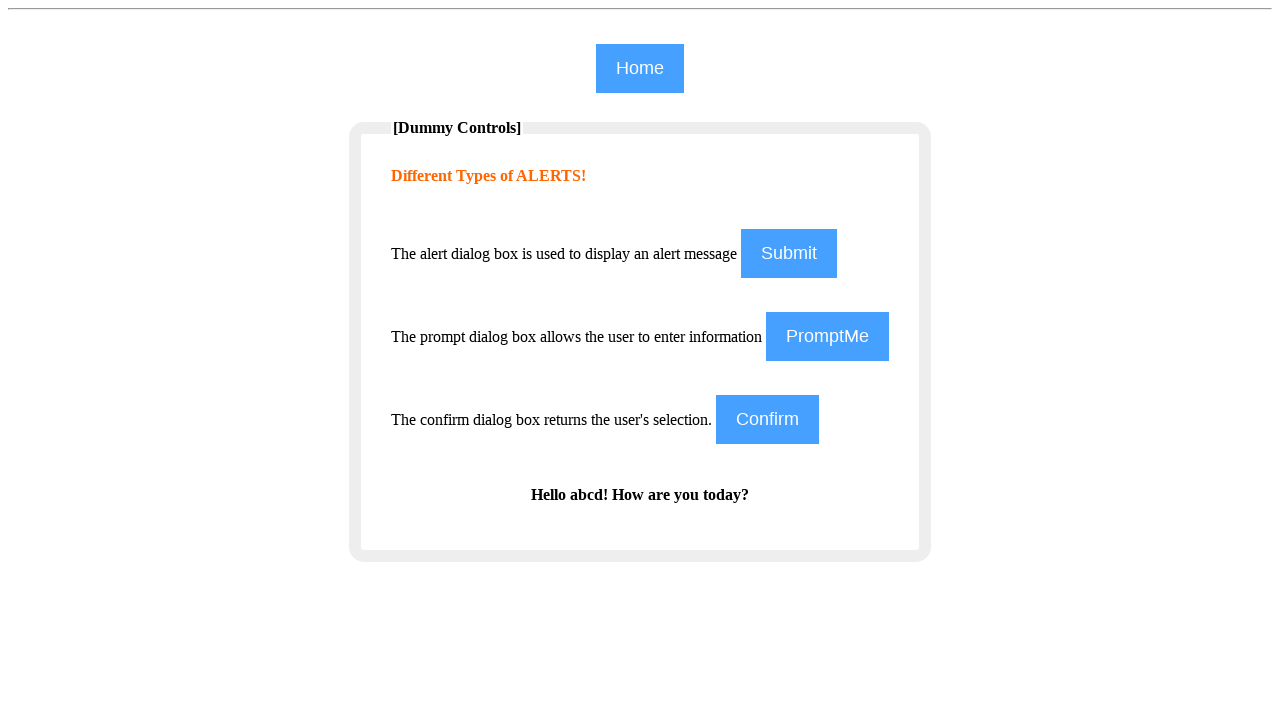